Tests the flight booking flow on BlazeDemo by selecting origin (São Paolo) and destination (London) cities, finding available flights, and choosing a flight to reserve.

Starting URL: https://www.blazedemo.com/

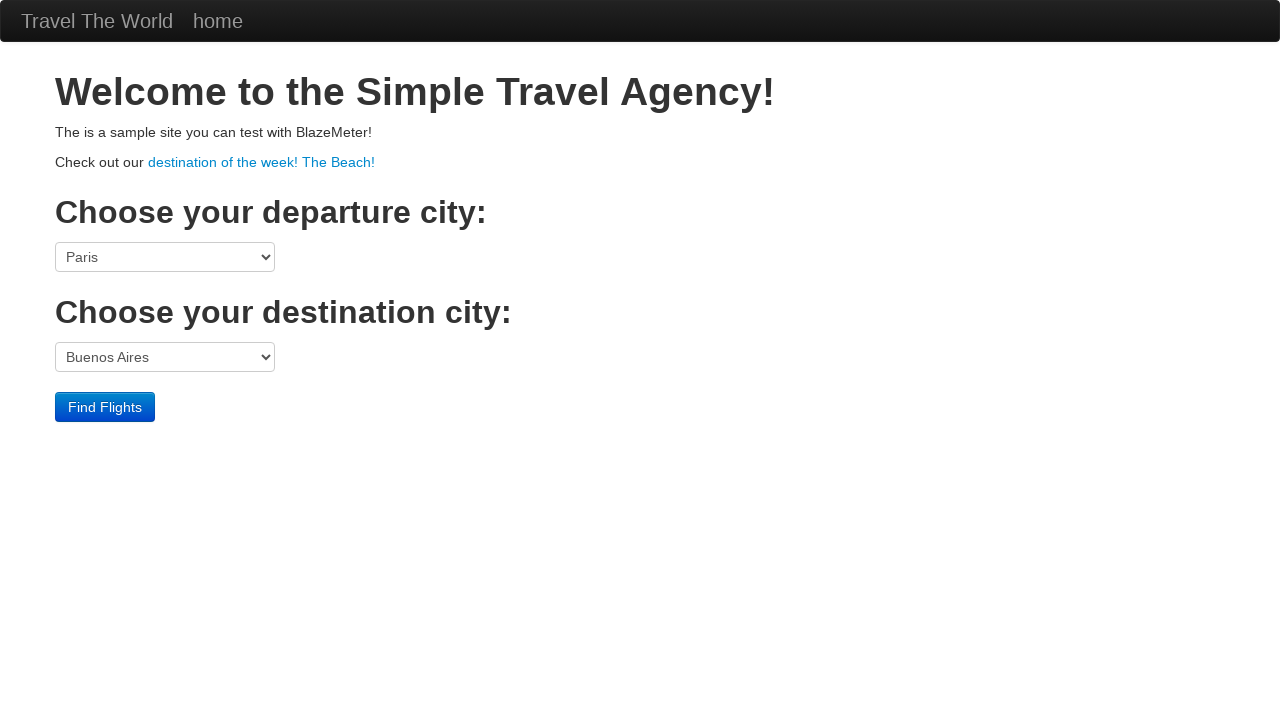

Clicked origin city dropdown at (165, 257) on select[name='fromPort']
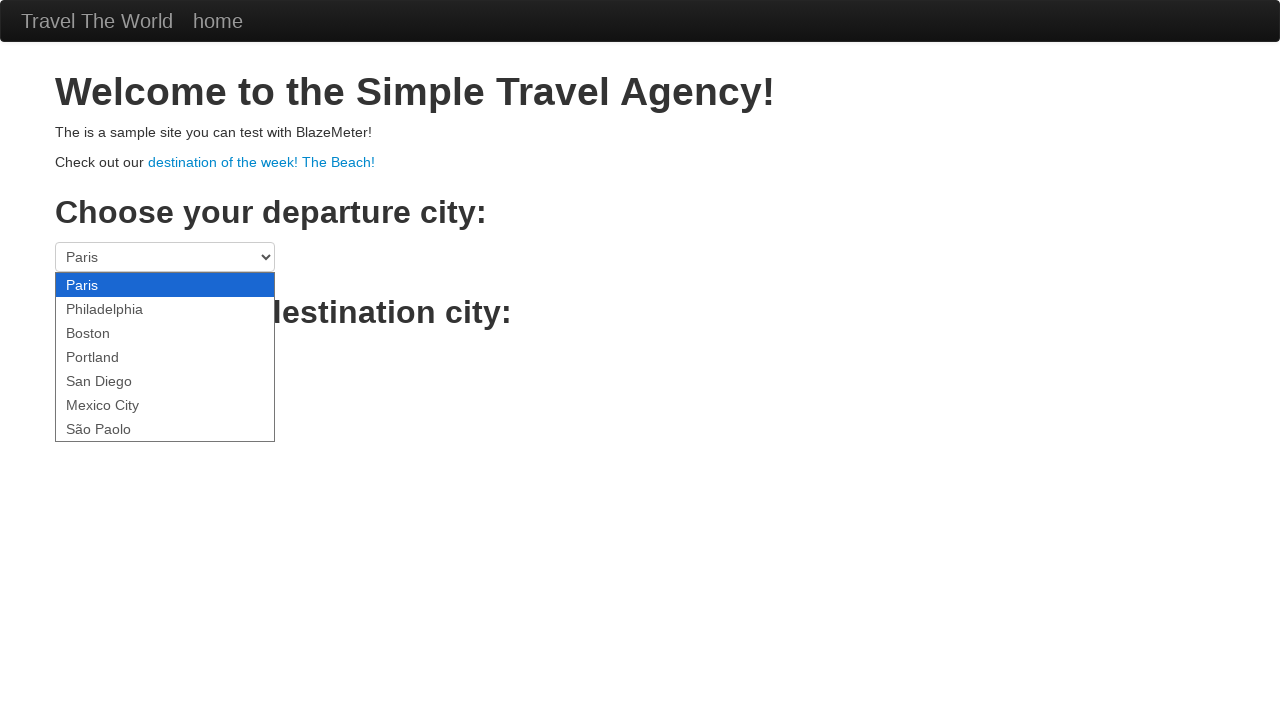

Selected São Paolo as origin city on select[name='fromPort']
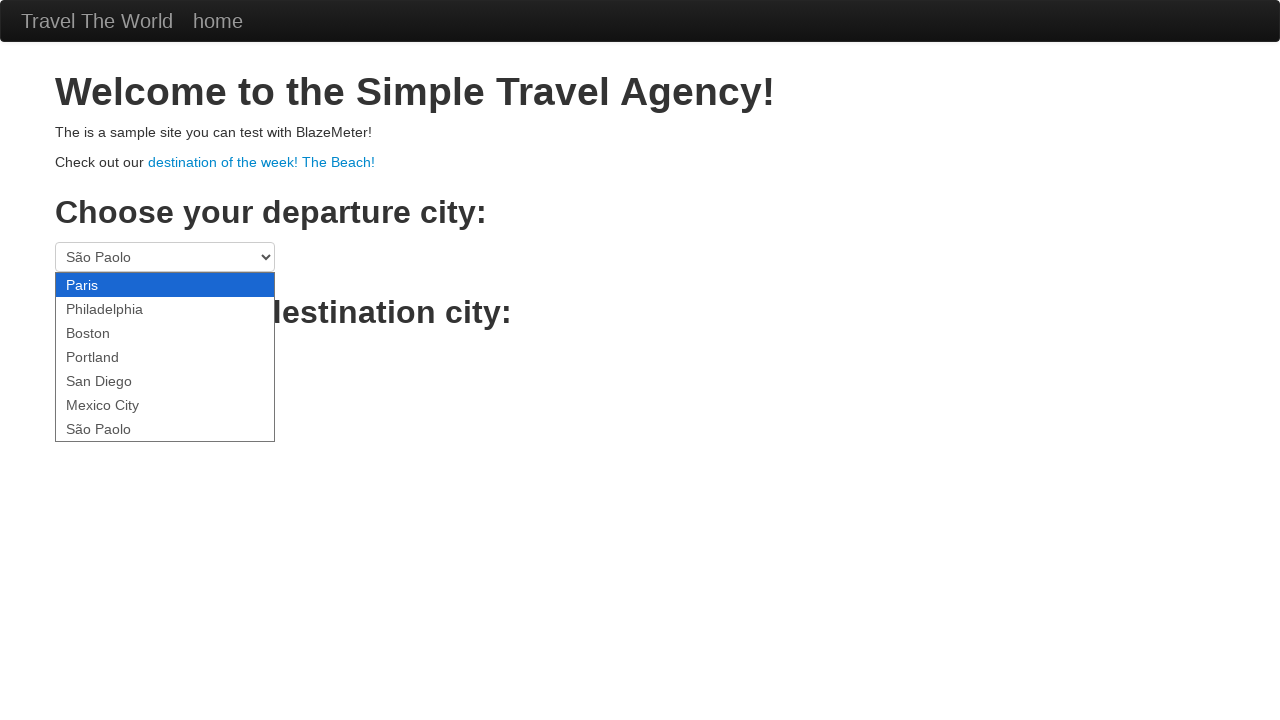

Clicked destination city dropdown at (165, 357) on select[name='toPort']
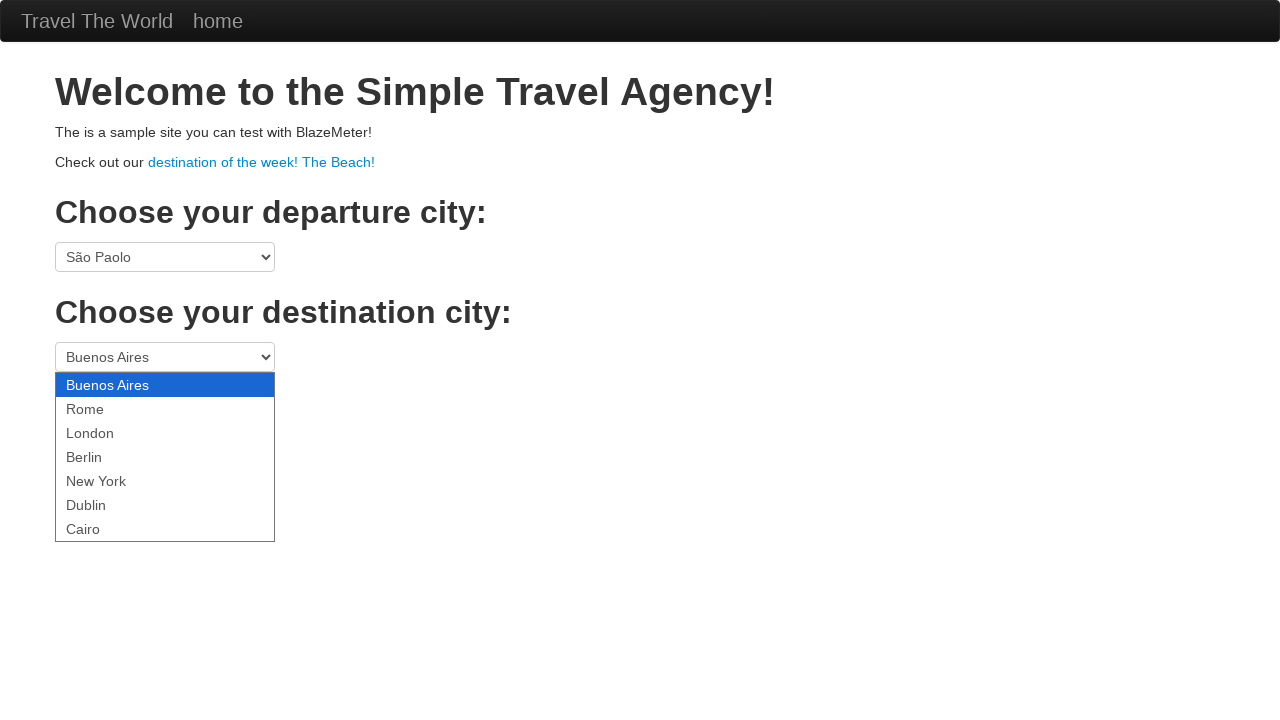

Selected London as destination city on select[name='toPort']
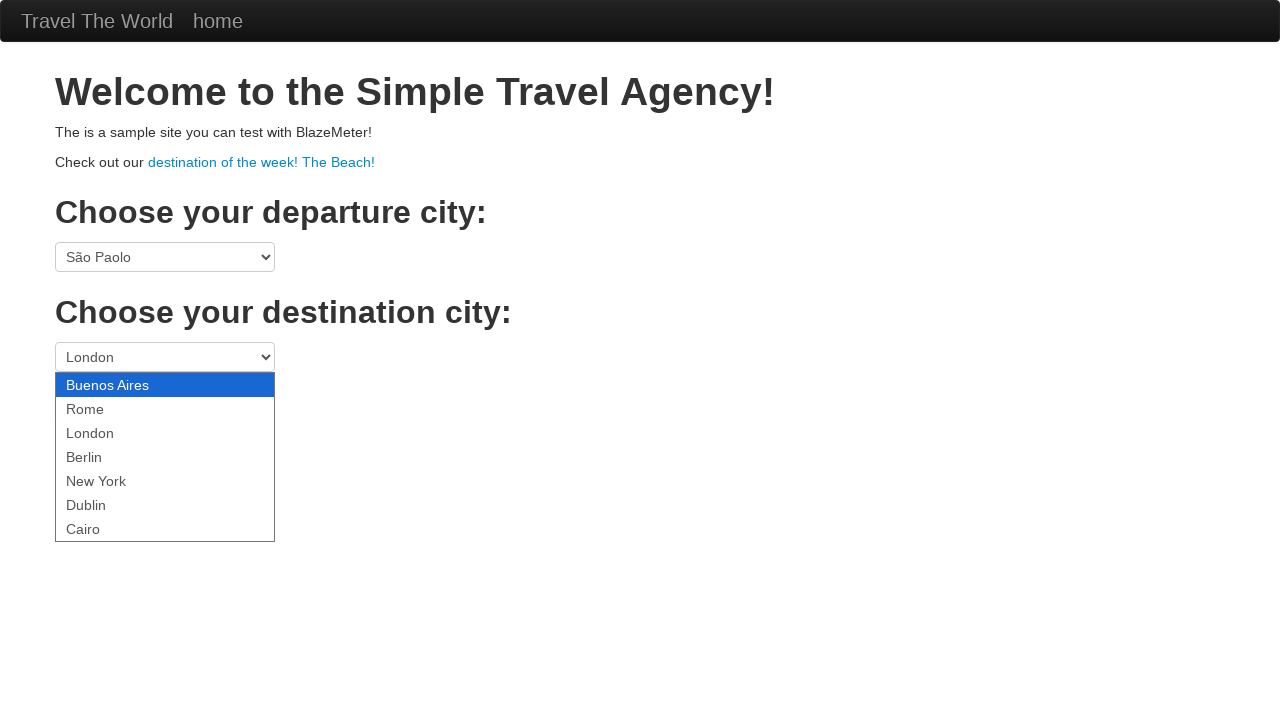

Clicked Find Flights button at (105, 407) on input.btn.btn-primary
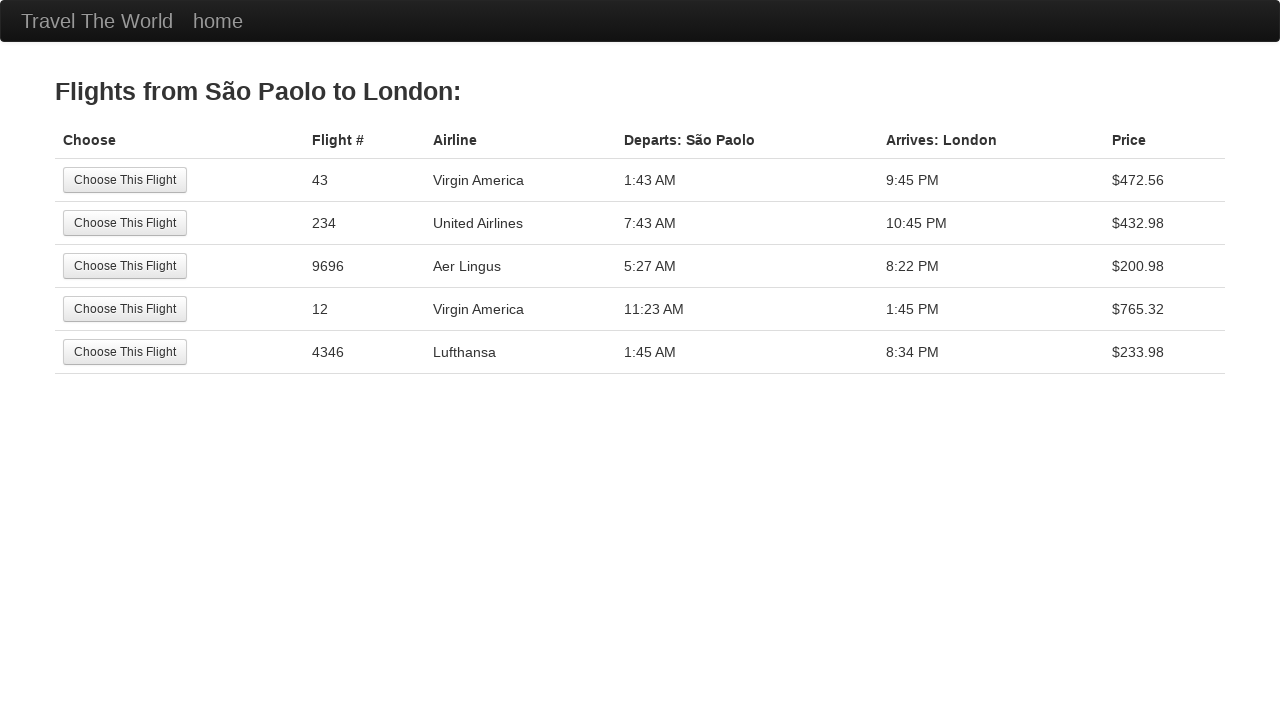

Flights page loaded successfully
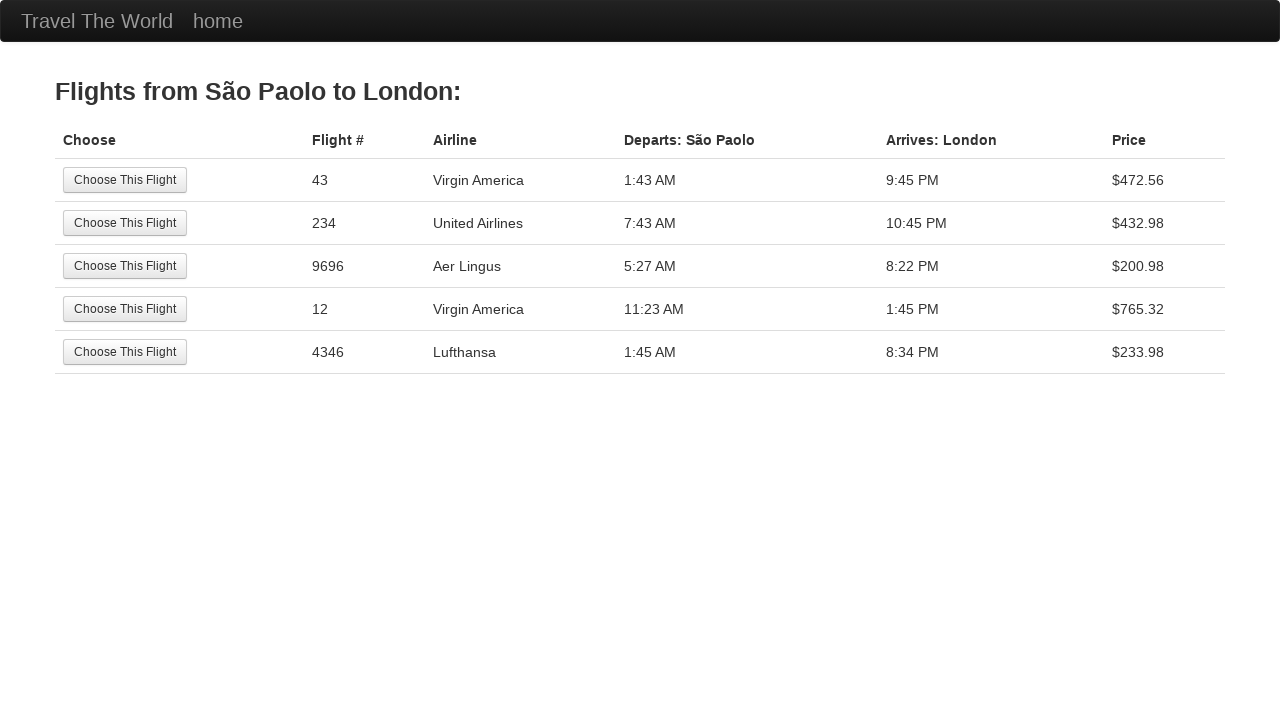

Selected the second flight option at (125, 223) on tr:nth-child(2) .btn
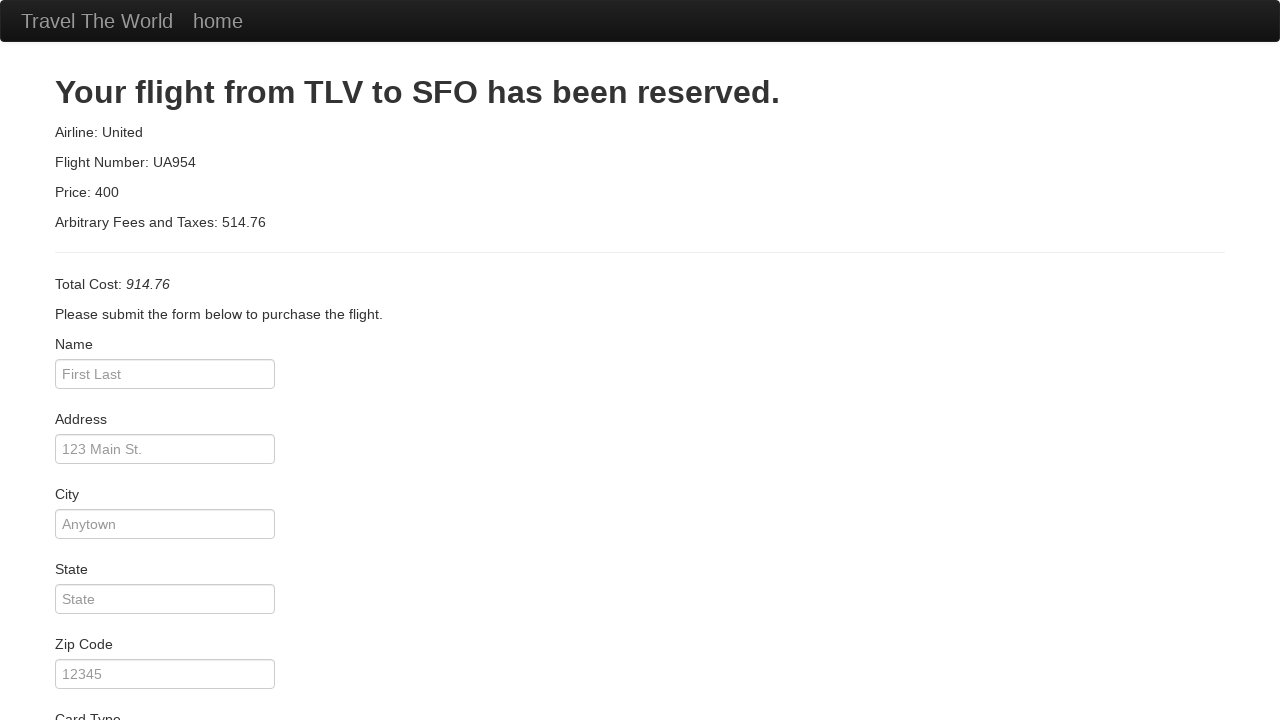

Reservation confirmation page loaded
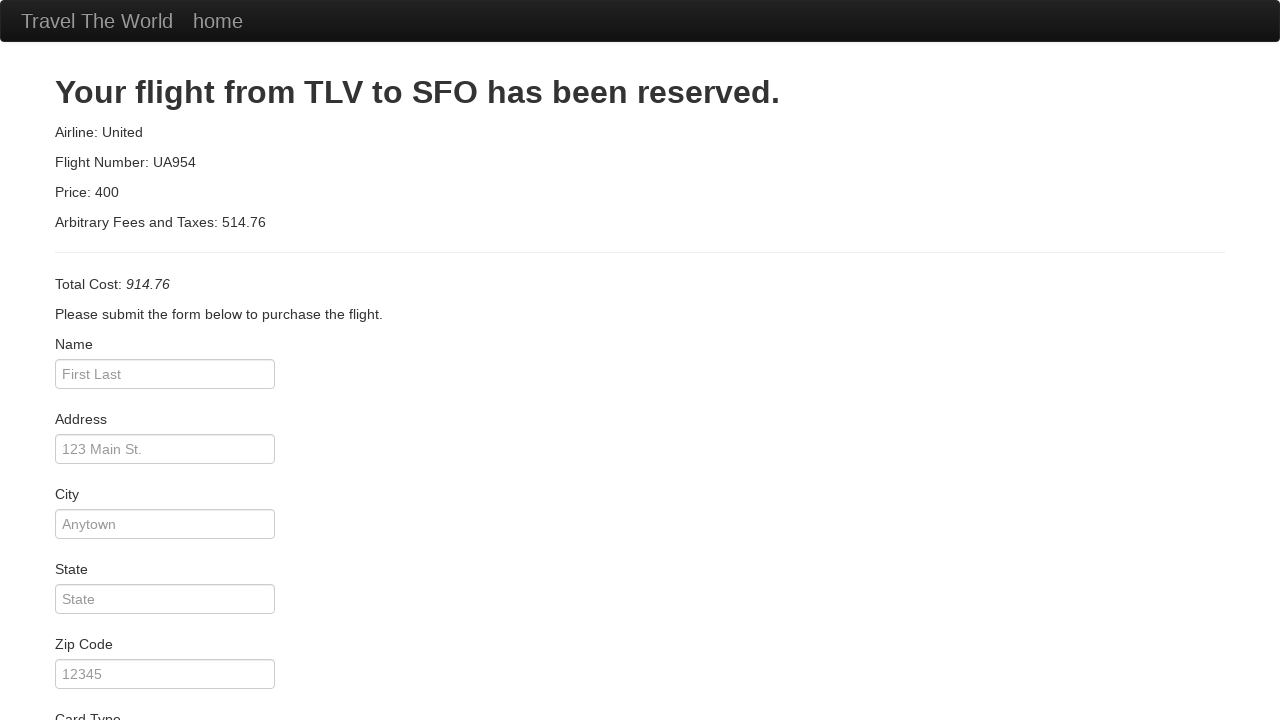

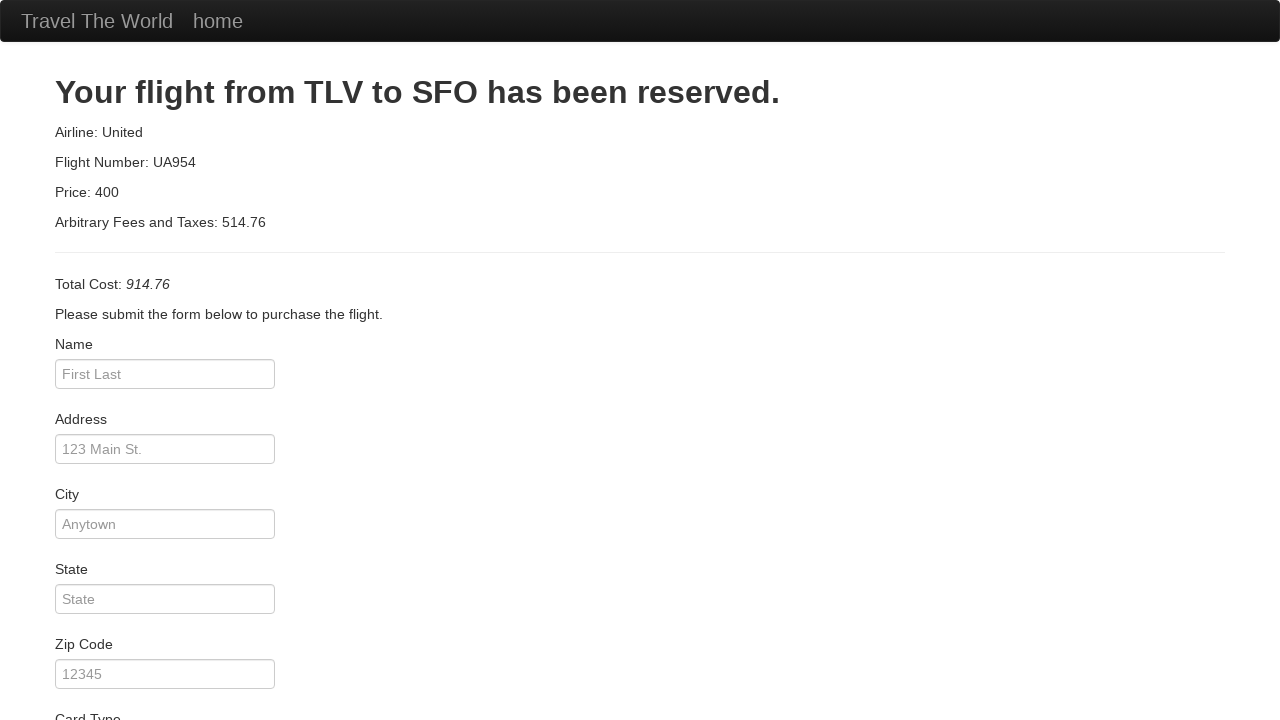